Tests a form submission by filling in name, email, current address, and permanent address fields, then submitting the form

Starting URL: http://demoqa.com/text-box

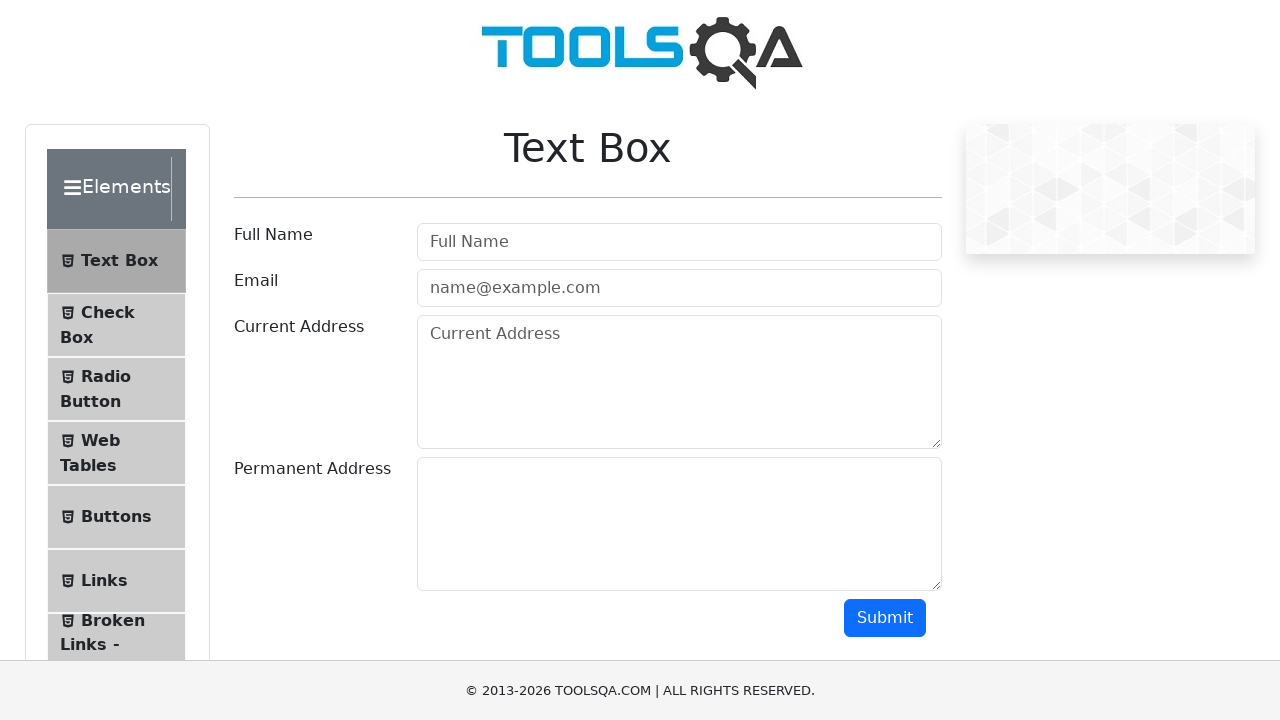

Filled name field with 'Najib Nazari' on #userName
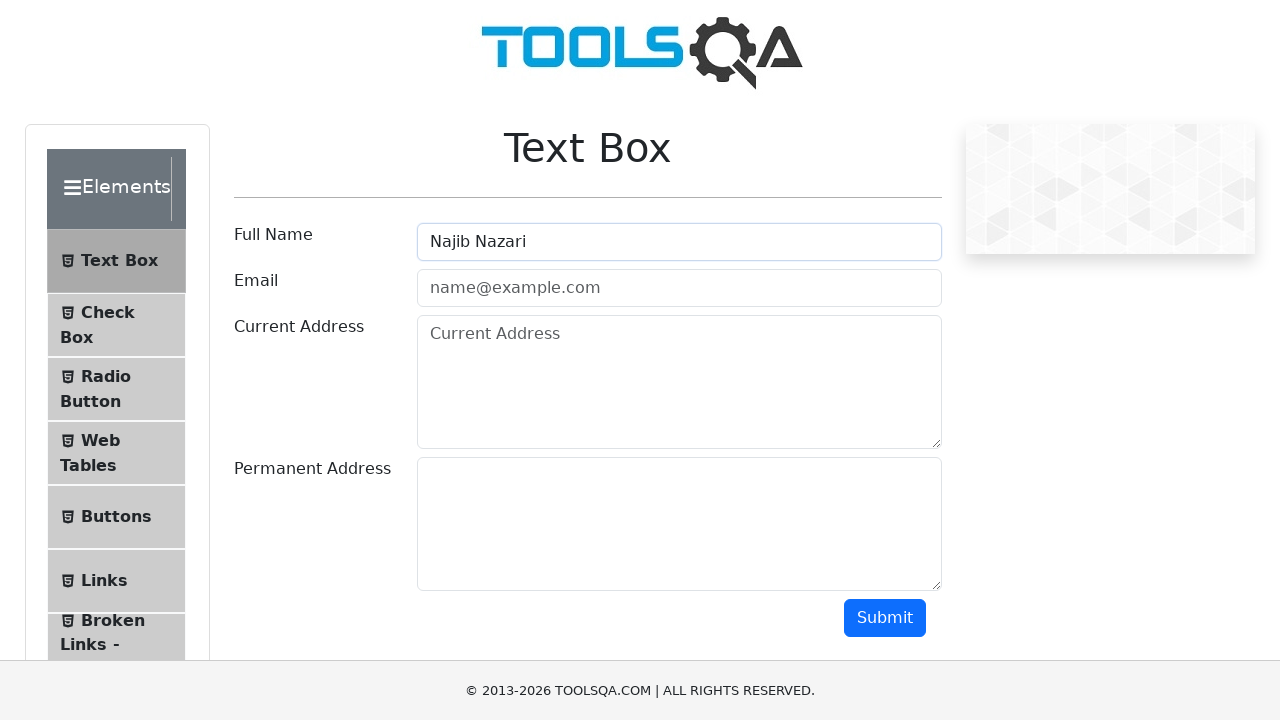

Filled email field with 'Najib2022@gmail.com' on #userEmail
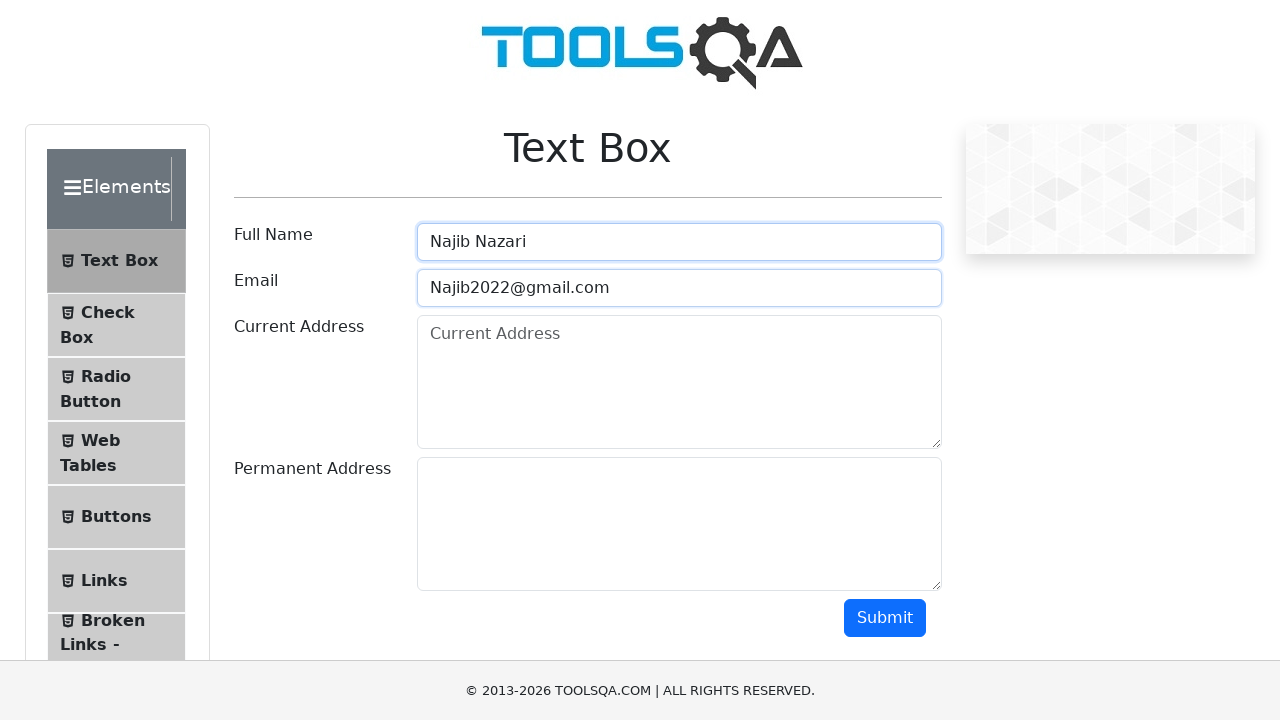

Filled current address field with 'New St, New York' on #currentAddress
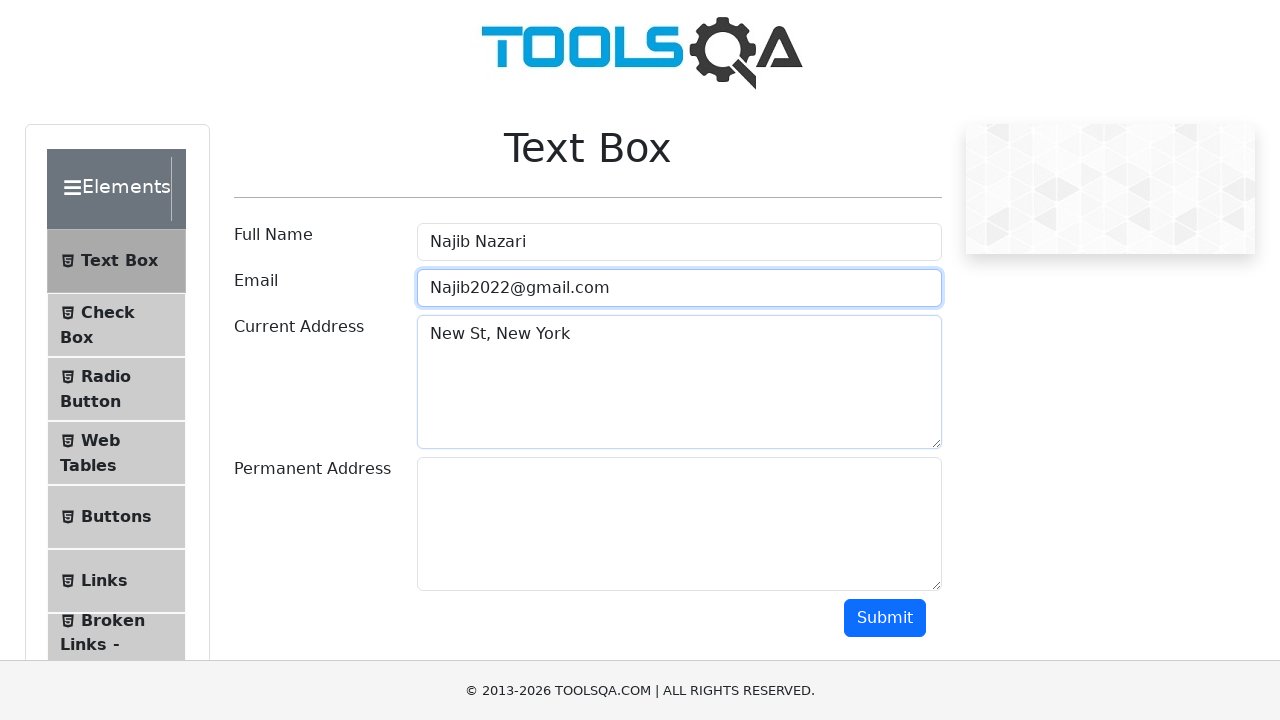

Filled permanent address field with 'H land' on #permanentAddress
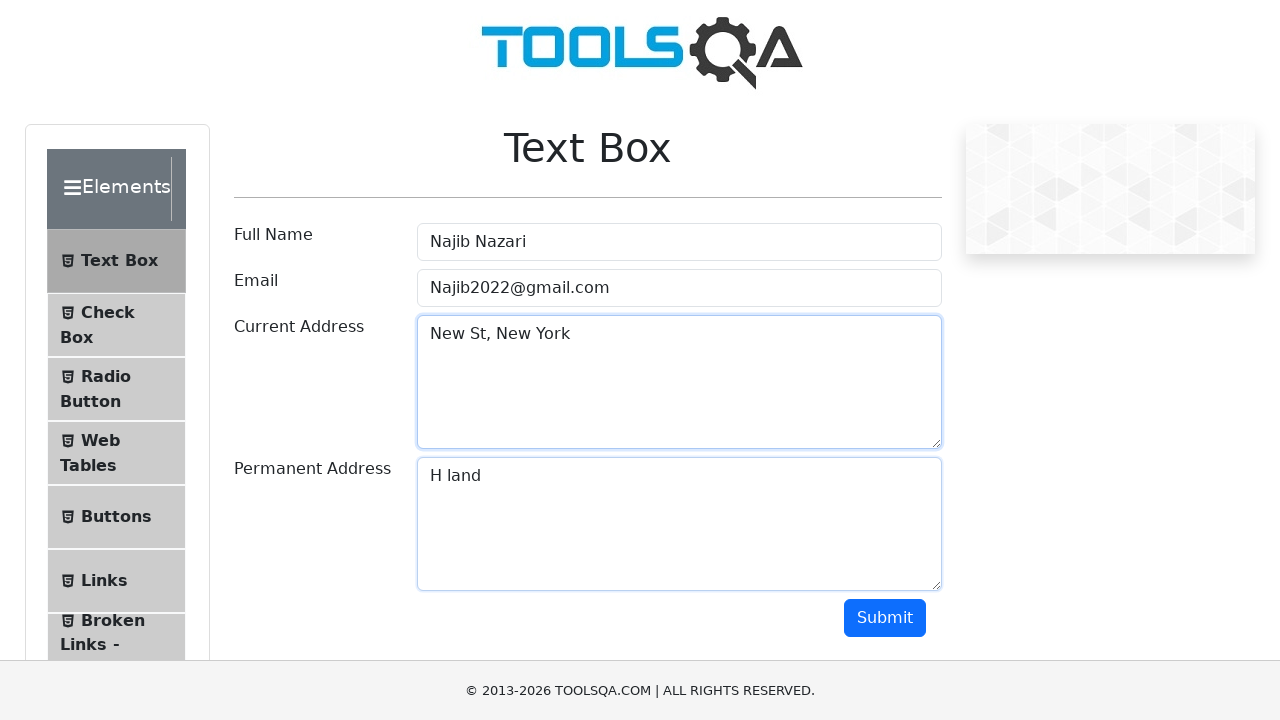

Submitted form by pressing Enter on submit button on #submit
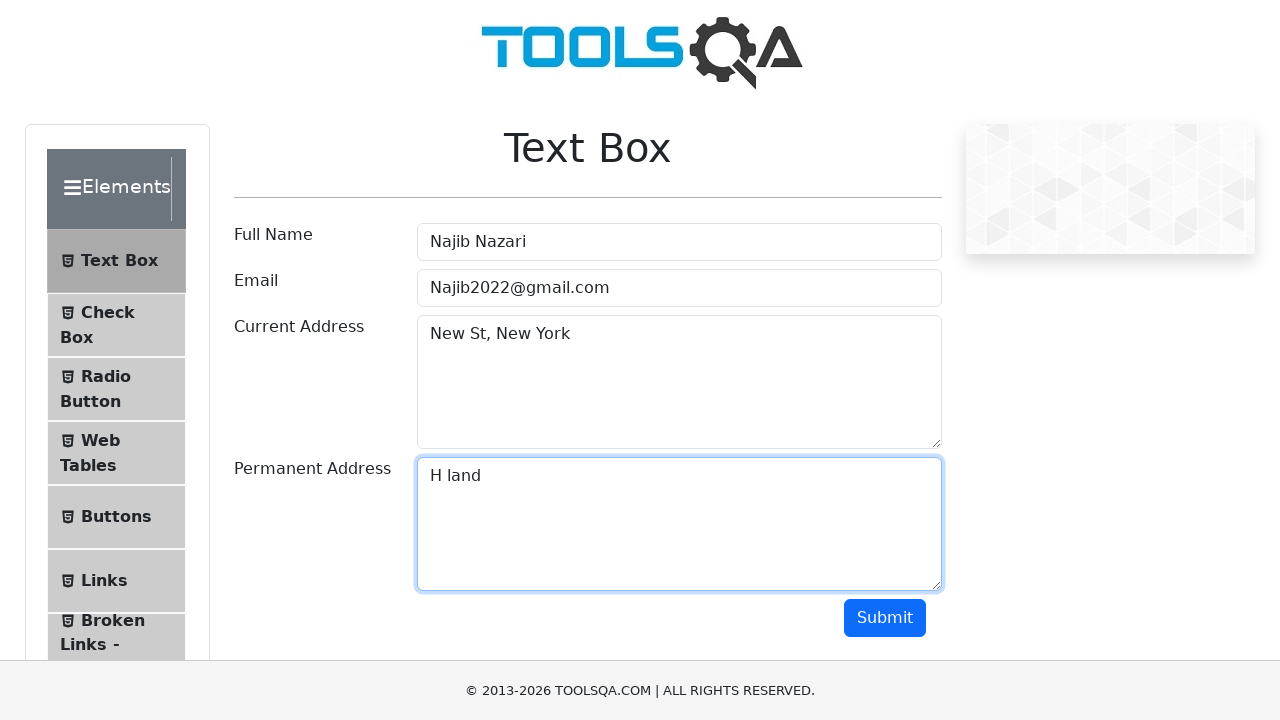

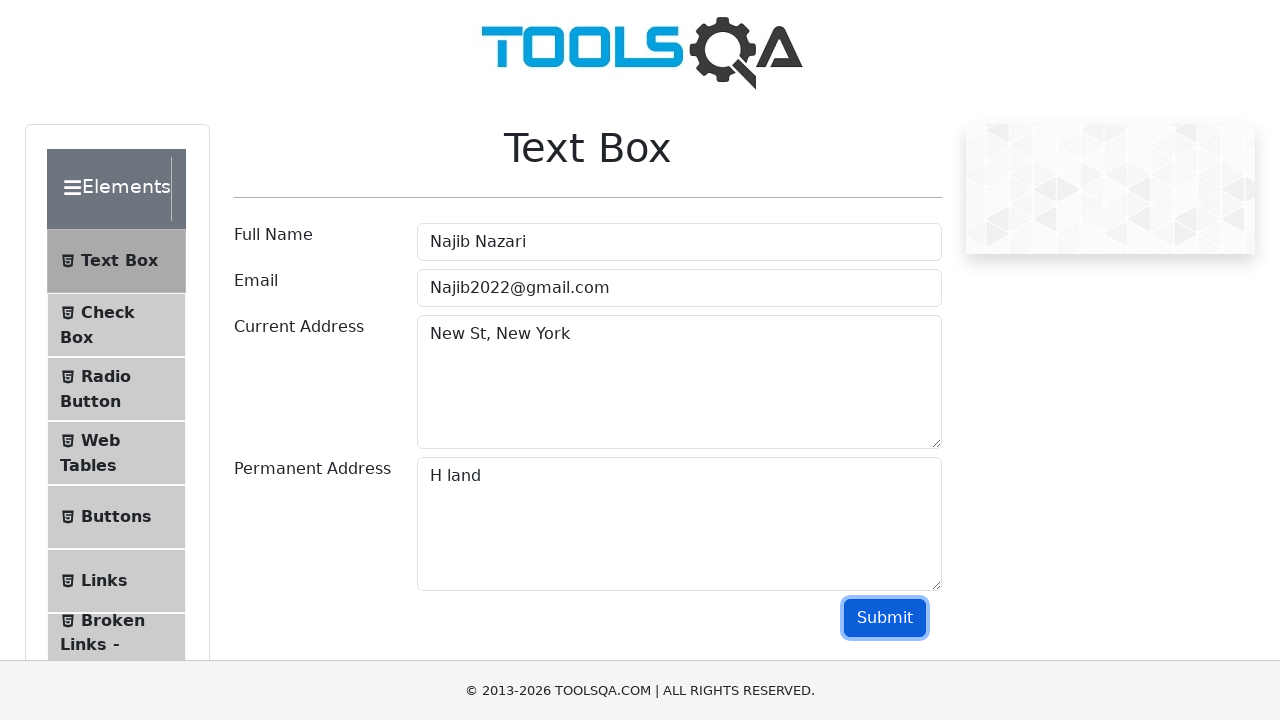